Tests form input functionality by navigating to the OFS website and filling a text field with a search term "UBS"

Starting URL: https://ofs.etelej.com/

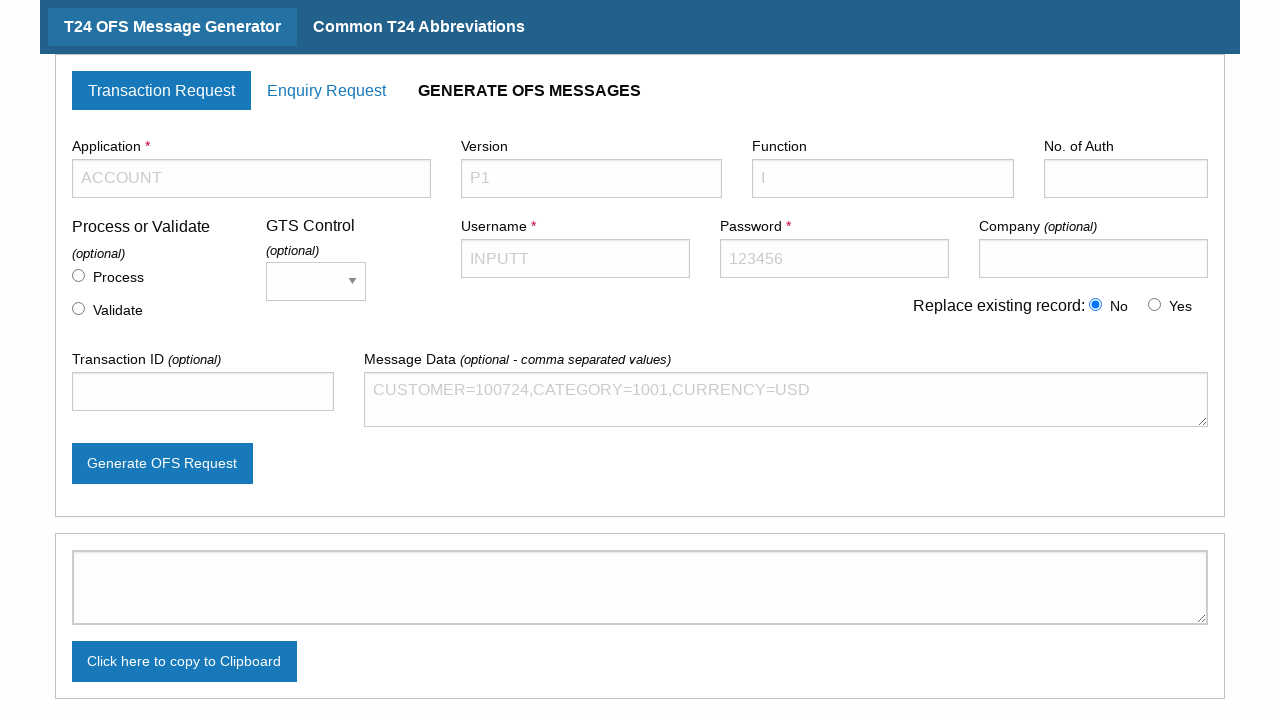

Navigated to OFS website at https://ofs.etelej.com/
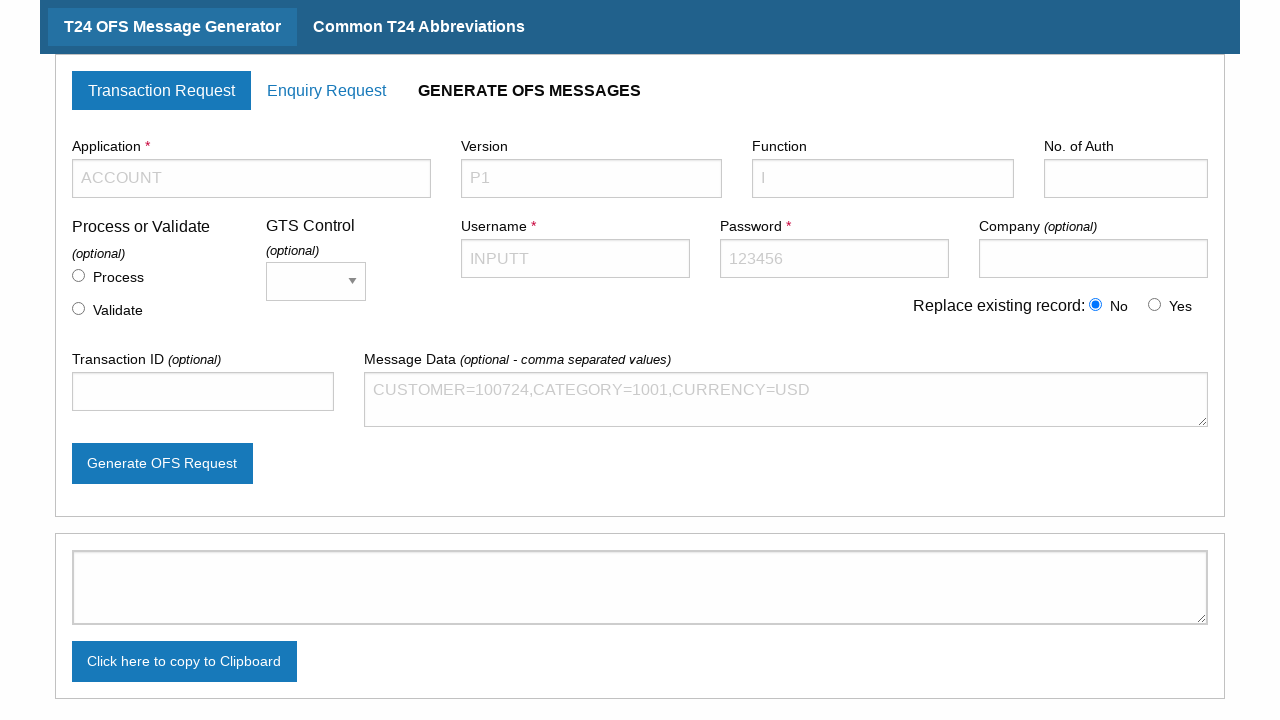

Filled text field with search term 'UBS' on div.columns.small-12.medium-8 div:nth-child(3) label input
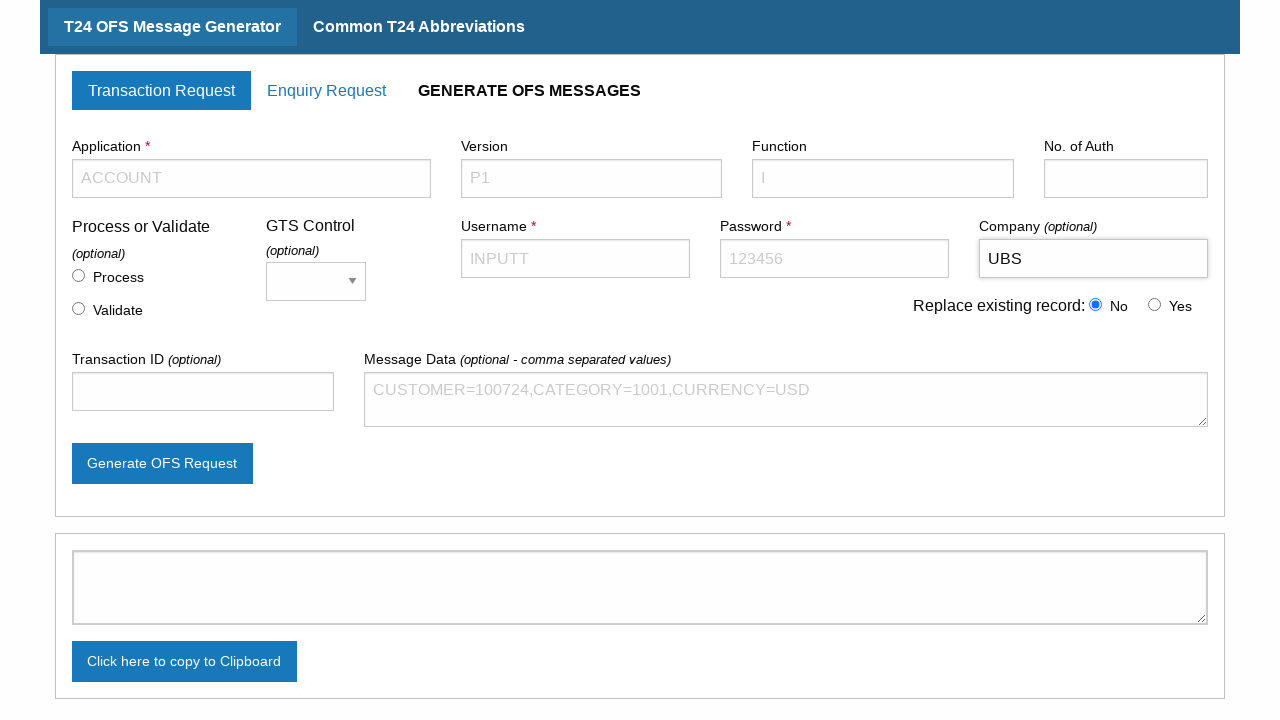

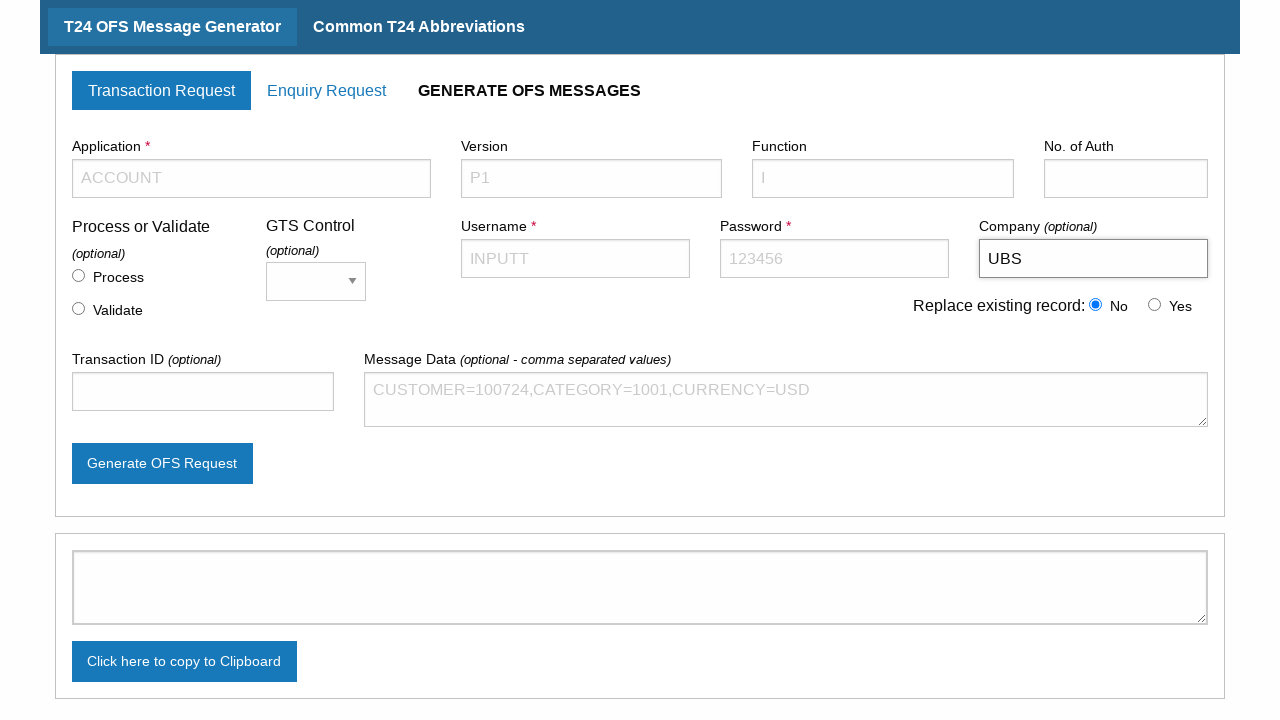